Tests window handling functionality by opening multiple browser windows/tabs and switching between them to verify content

Starting URL: https://demoqa.com/browser-windows

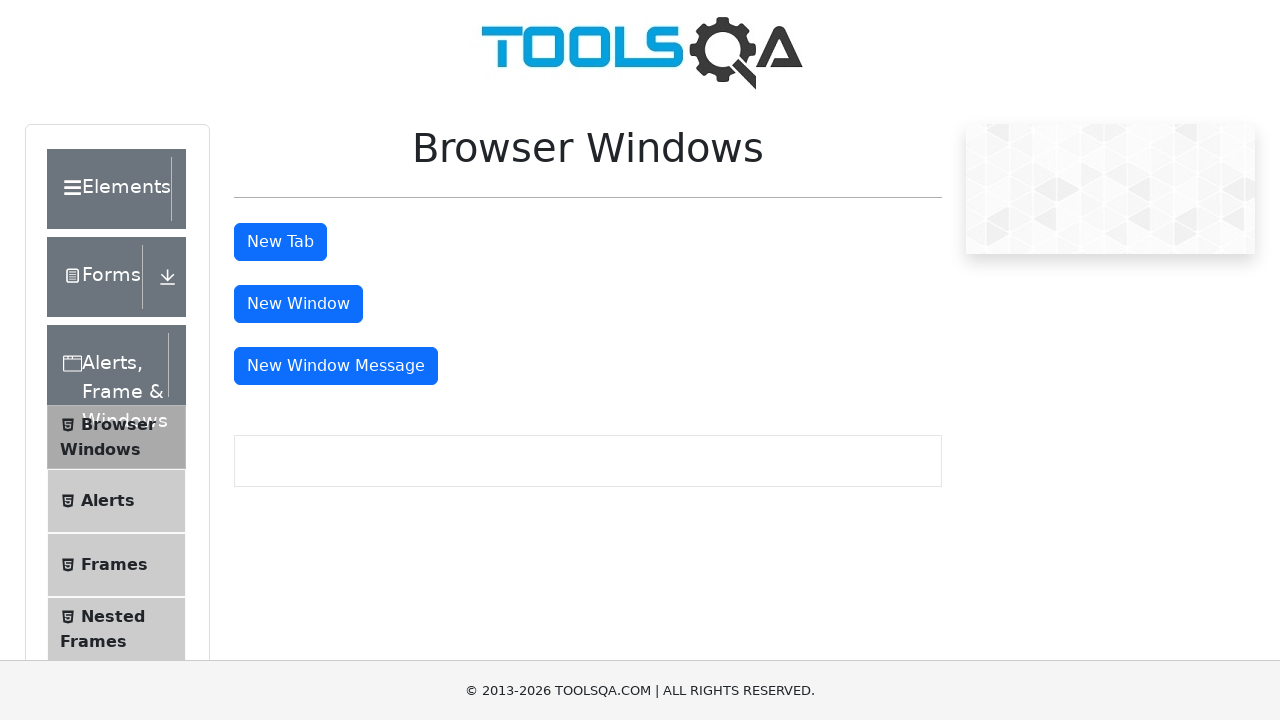

Clicked the new tab button at (280, 242) on #tabButton
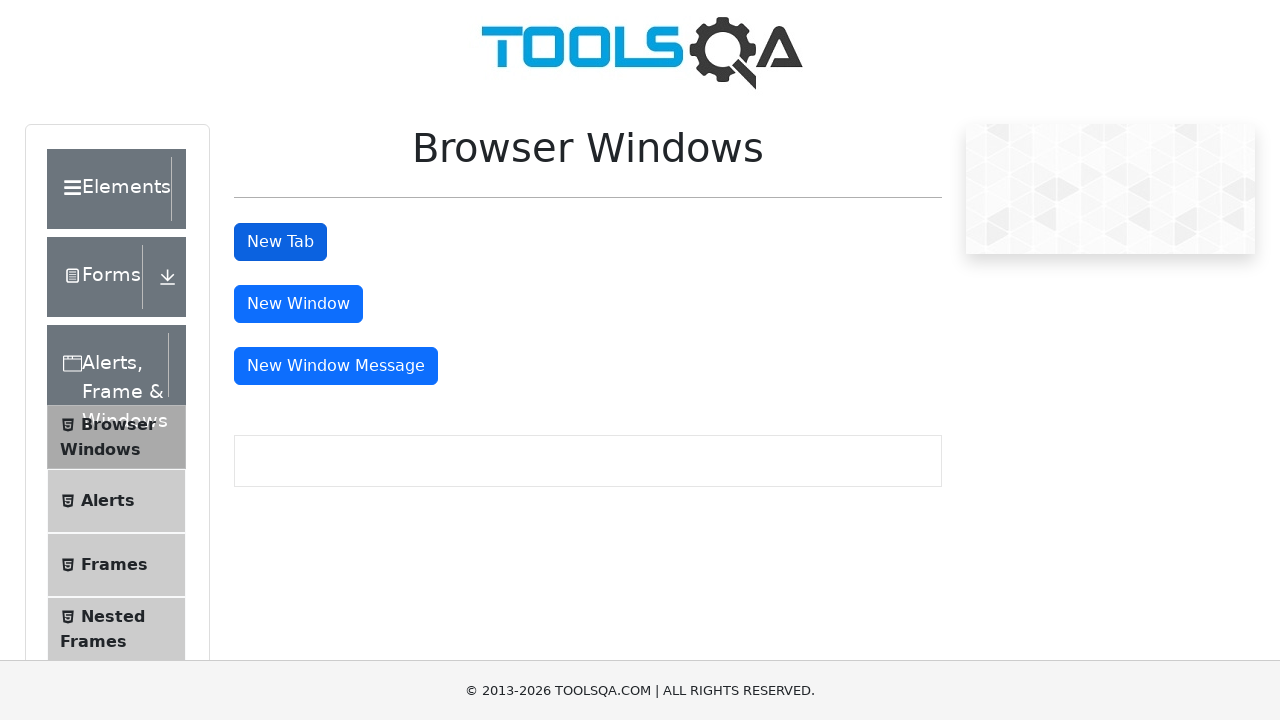

Waited for new tab to open
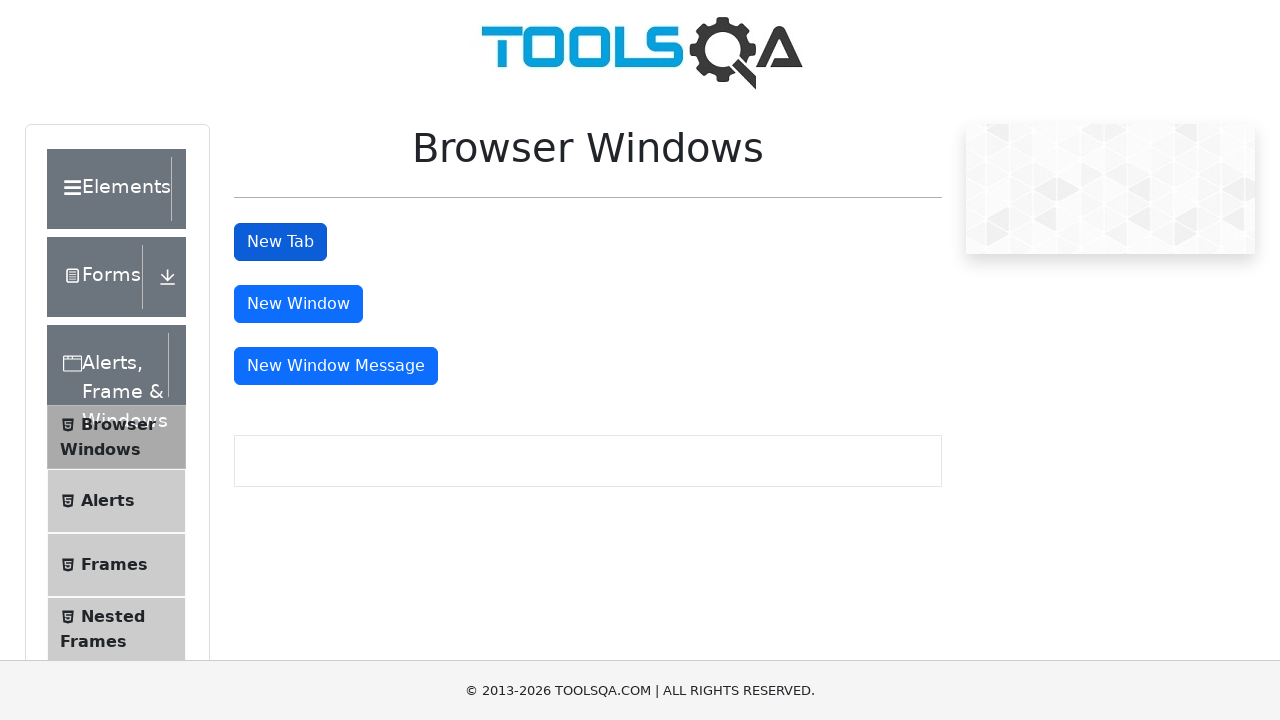

Clicked the new window button at (298, 304) on #windowButton
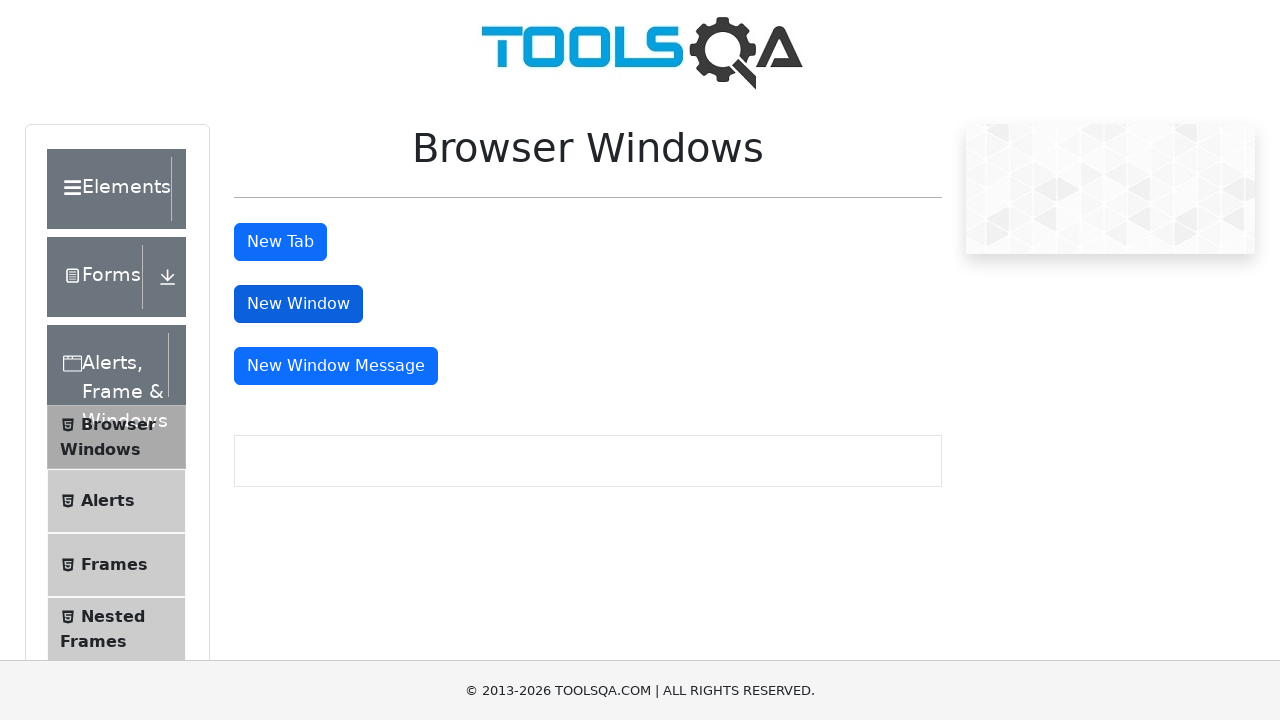

Waited for new window to open
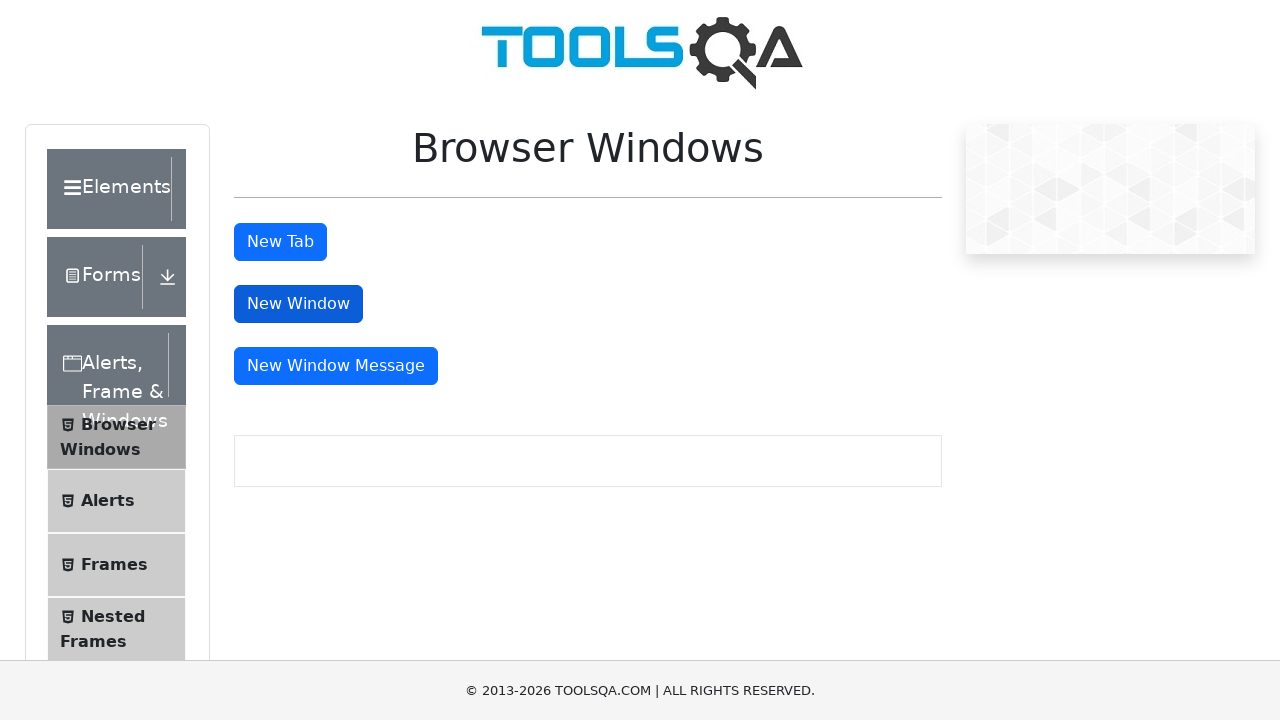

Clicked the new message window button at (336, 366) on #messageWindowButton
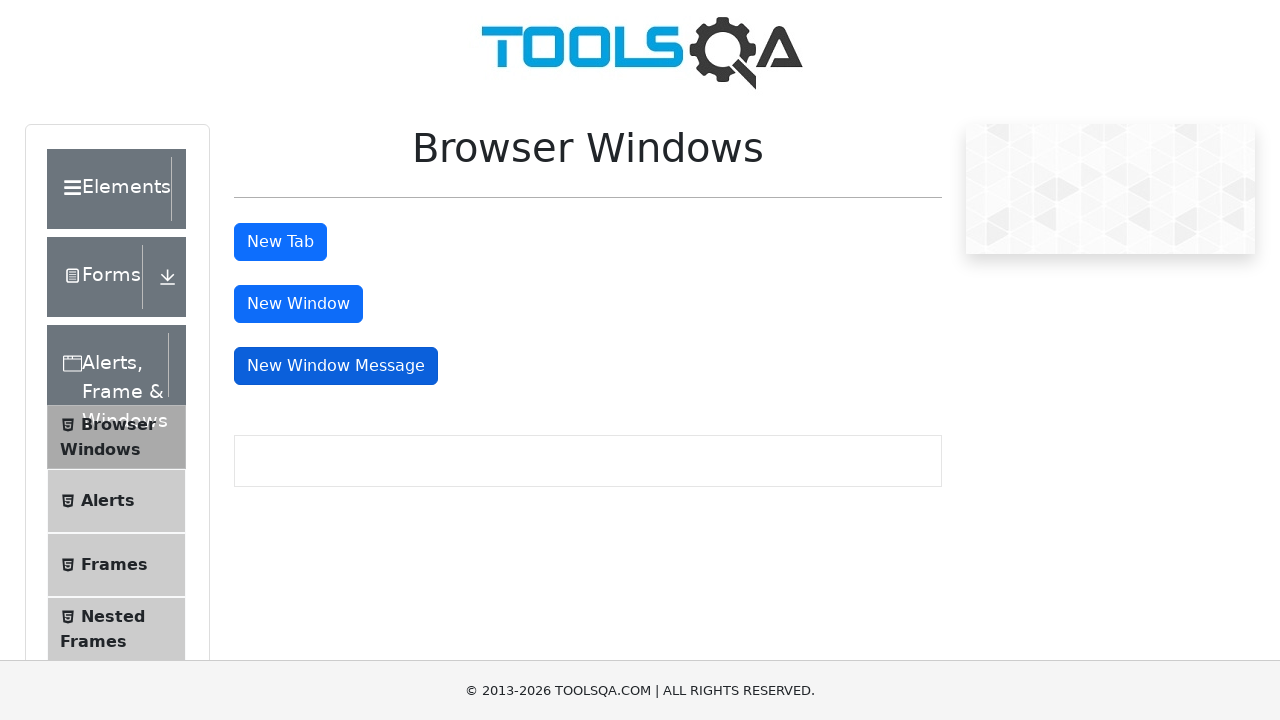

Retrieved all open pages/windows - total count: 4
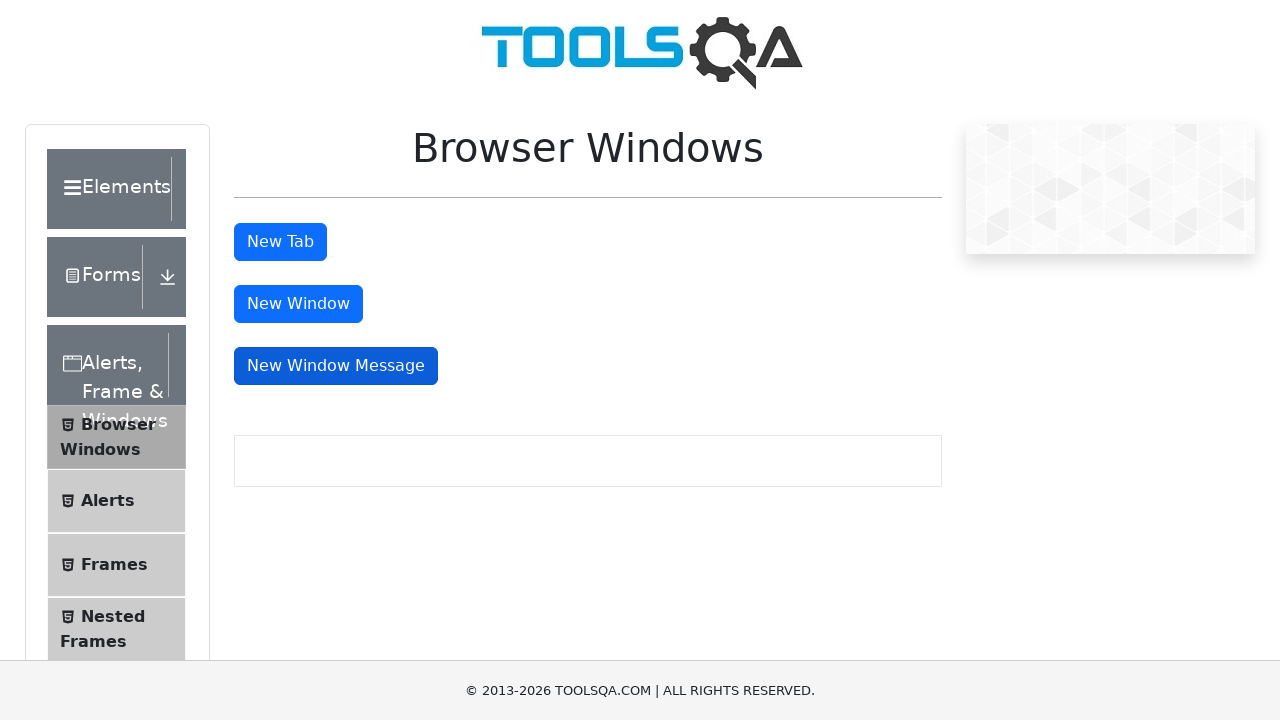

Switched to second tab and verified sample heading is present
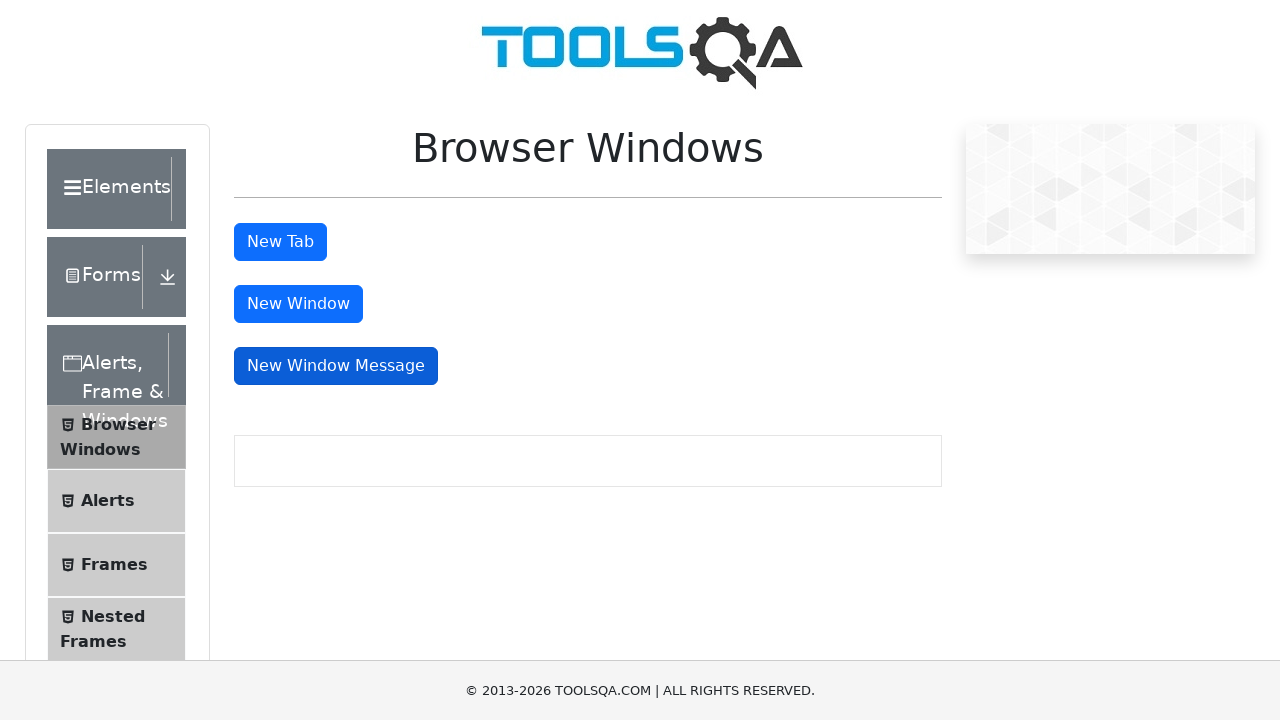

Switched to third window and verified sample heading is present
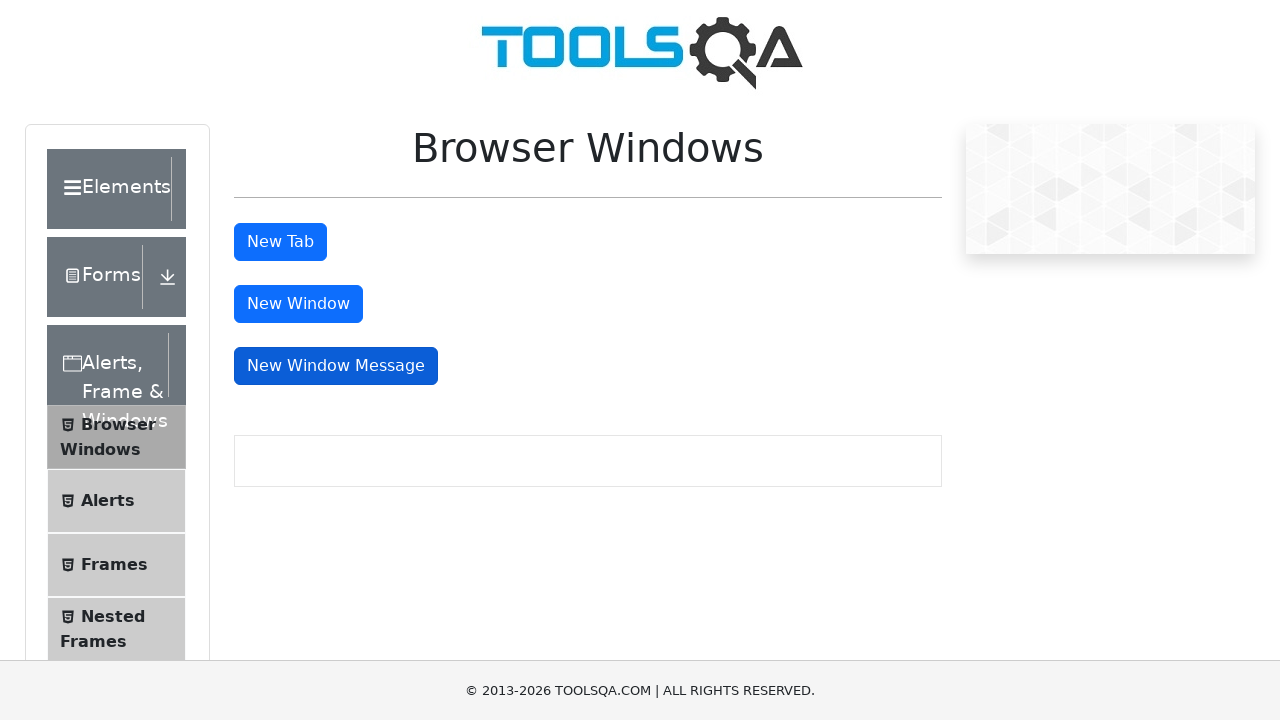

Switched to fourth window (message window) and waited for page to load
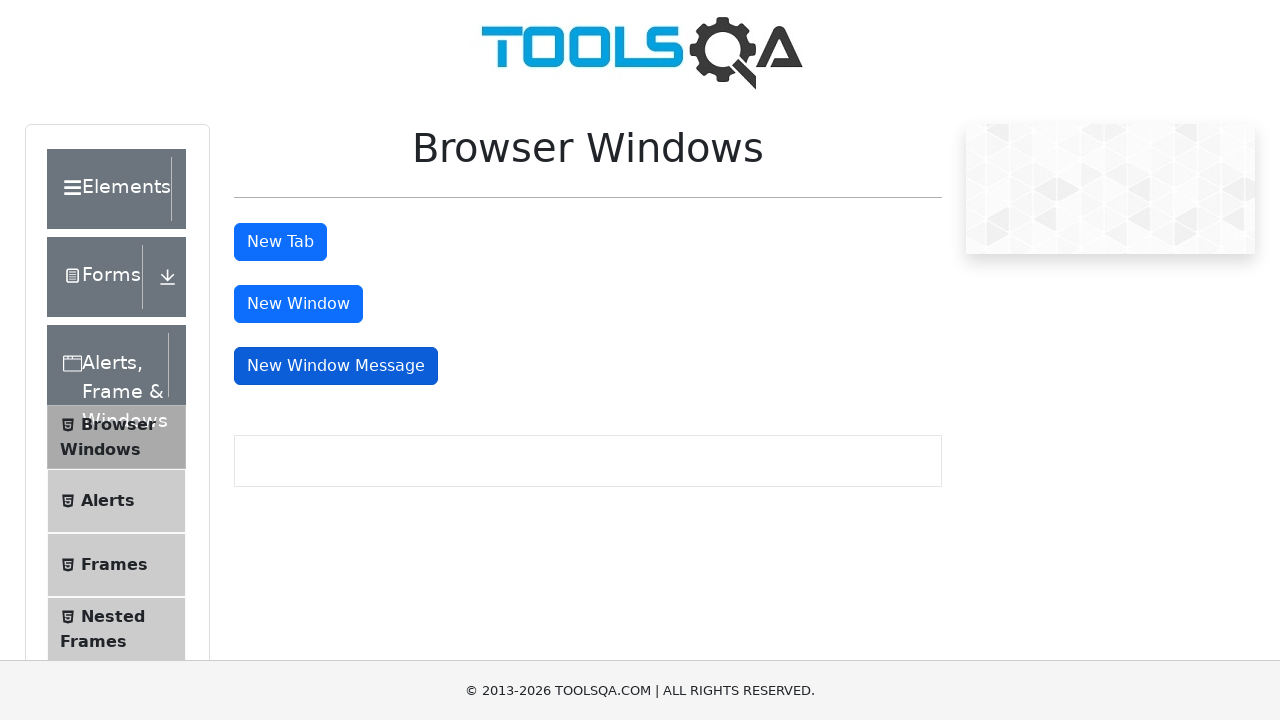

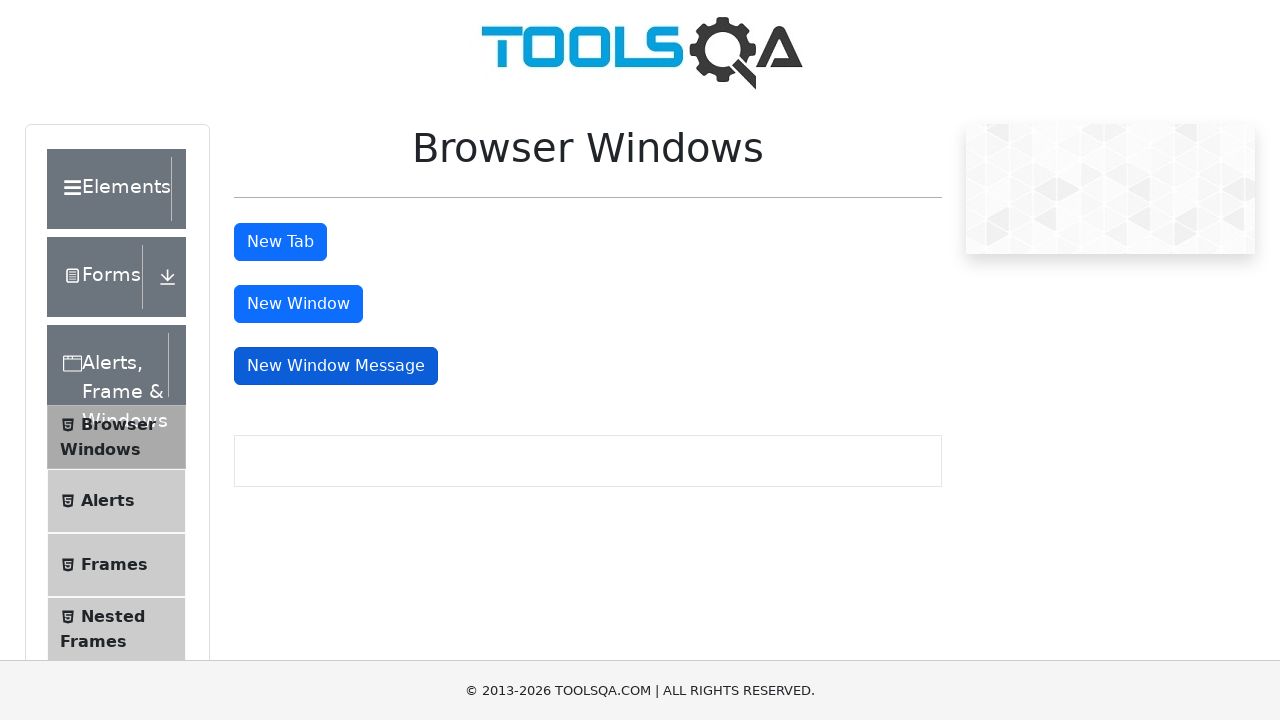